Tests selecting 'ReactJs' from an autocomplete dropdown by clicking the dropdown button and selecting the option

Starting URL: https://leafground.com/select.xhtml

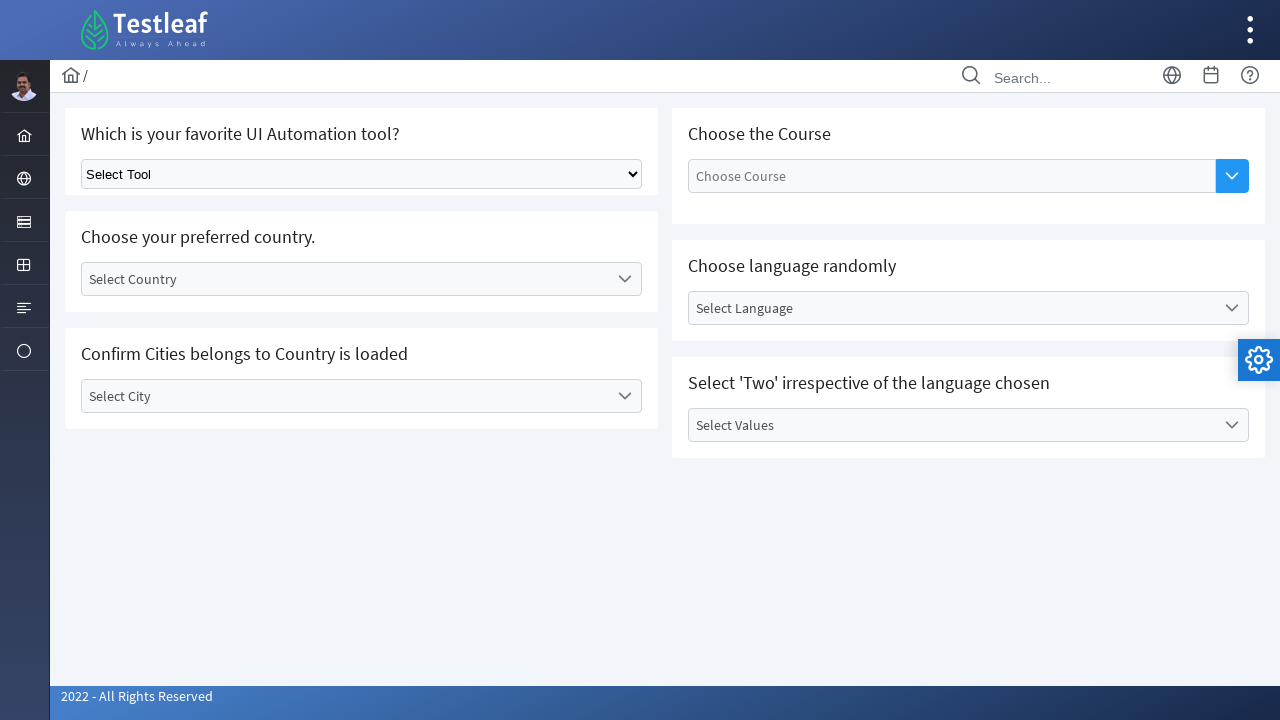

Clicked dropdown button to open autocomplete options at (1232, 176) on span.ui-button-icon-primary.ui-icon.ui-icon-triangle-1-s
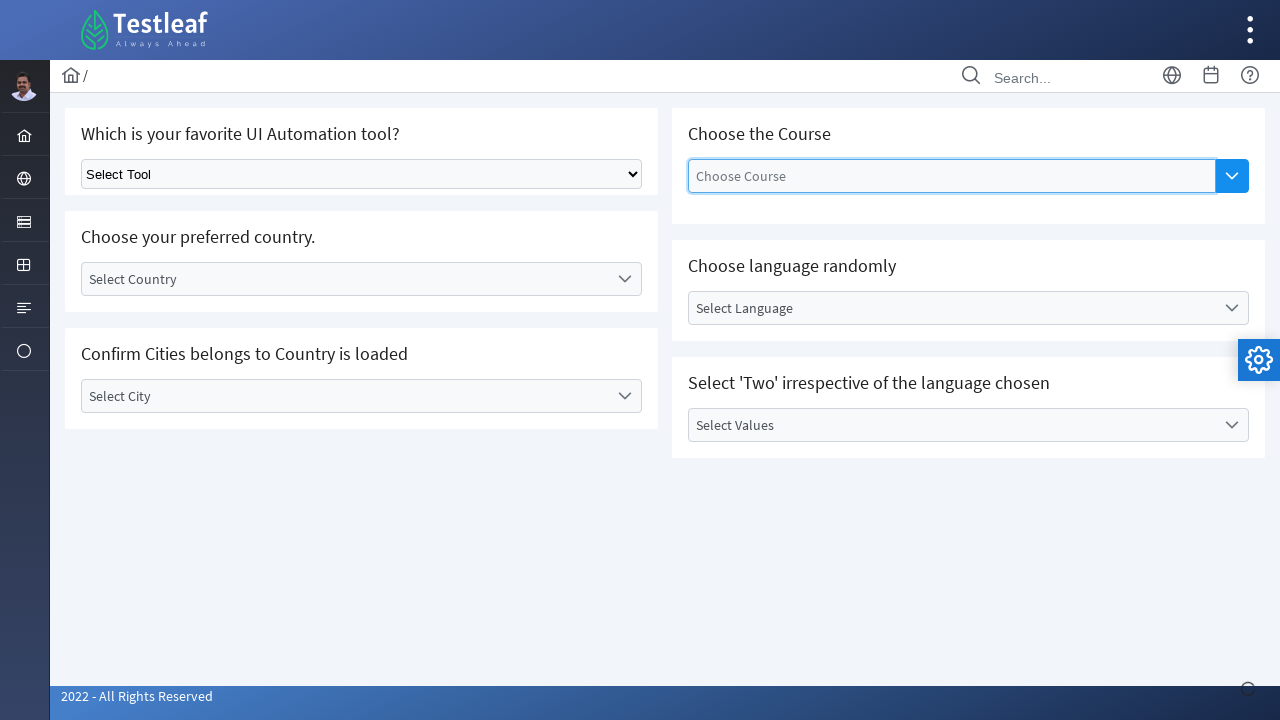

Selected 'ReactJs' from autocomplete dropdown at (952, 359) on xpath=//ul[contains(@class, 'ui-autocomplete-items')]/li[text()='ReactJs']
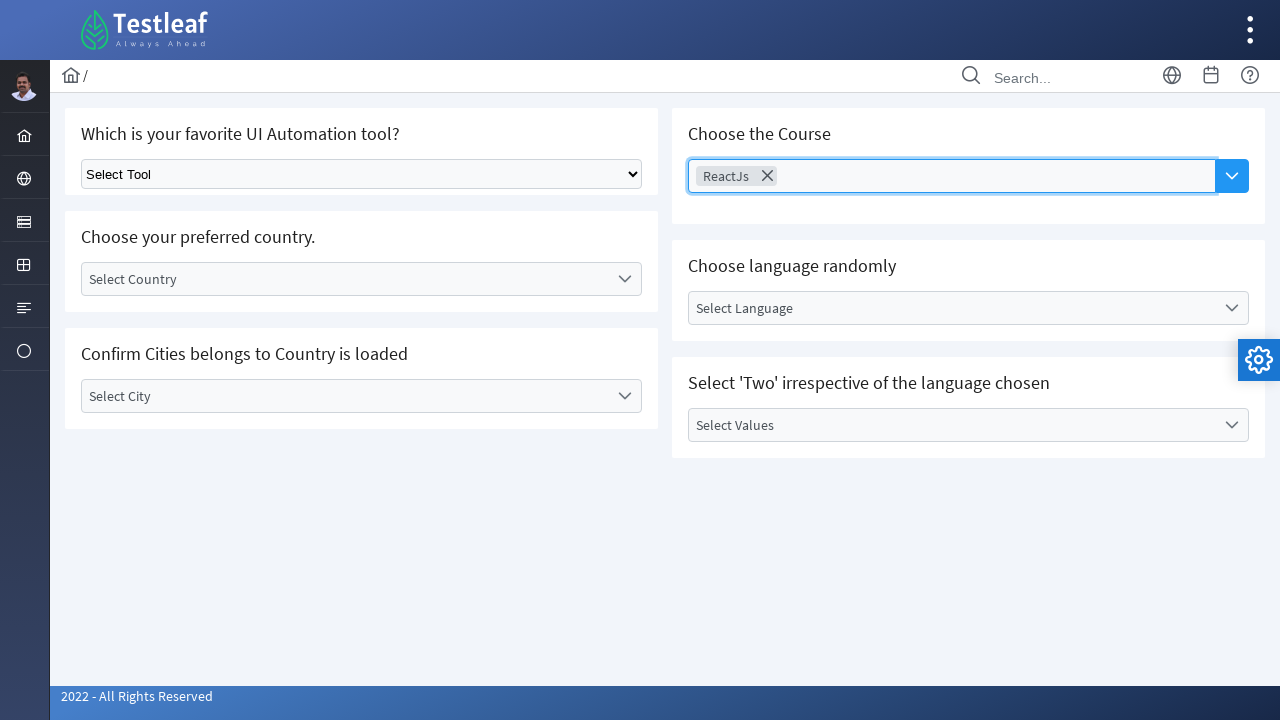

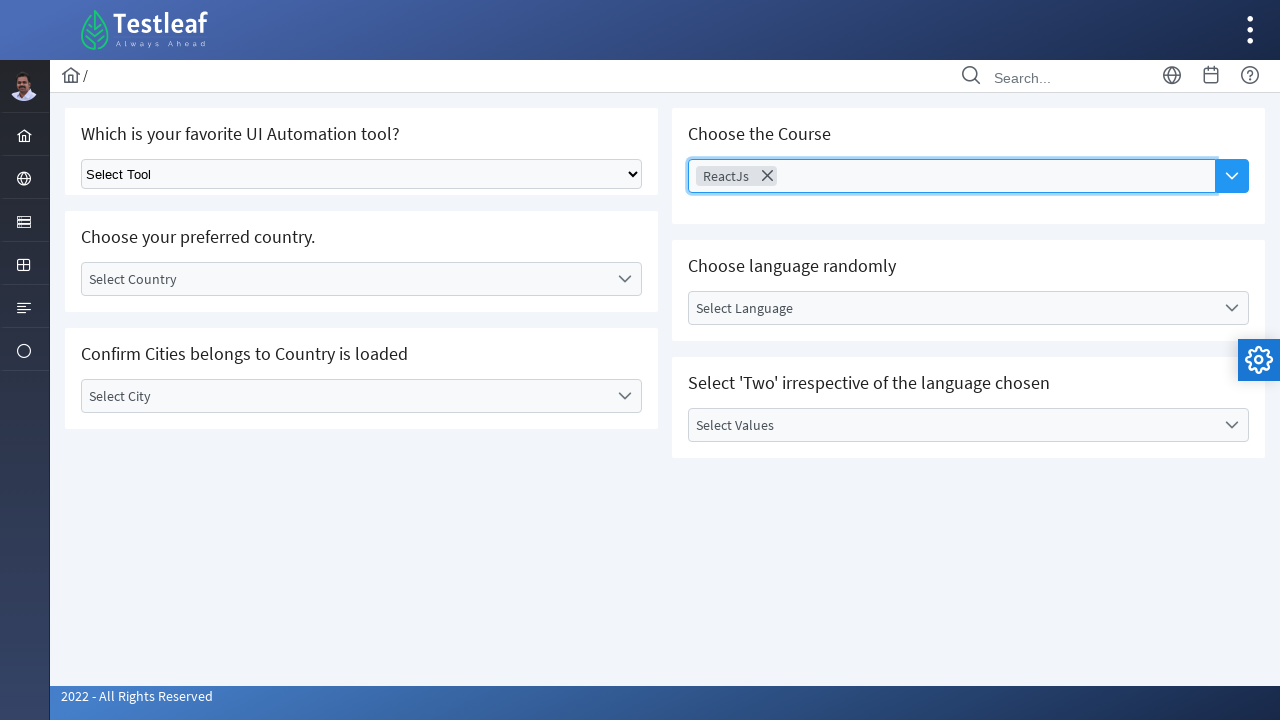